Tests the shopping cart functionality on the Polymer Shop demo site by navigating to a product category, selecting a product, adding it to cart multiple times, and verifying the cart count updates correctly.

Starting URL: https://shop.polymer-project.org/

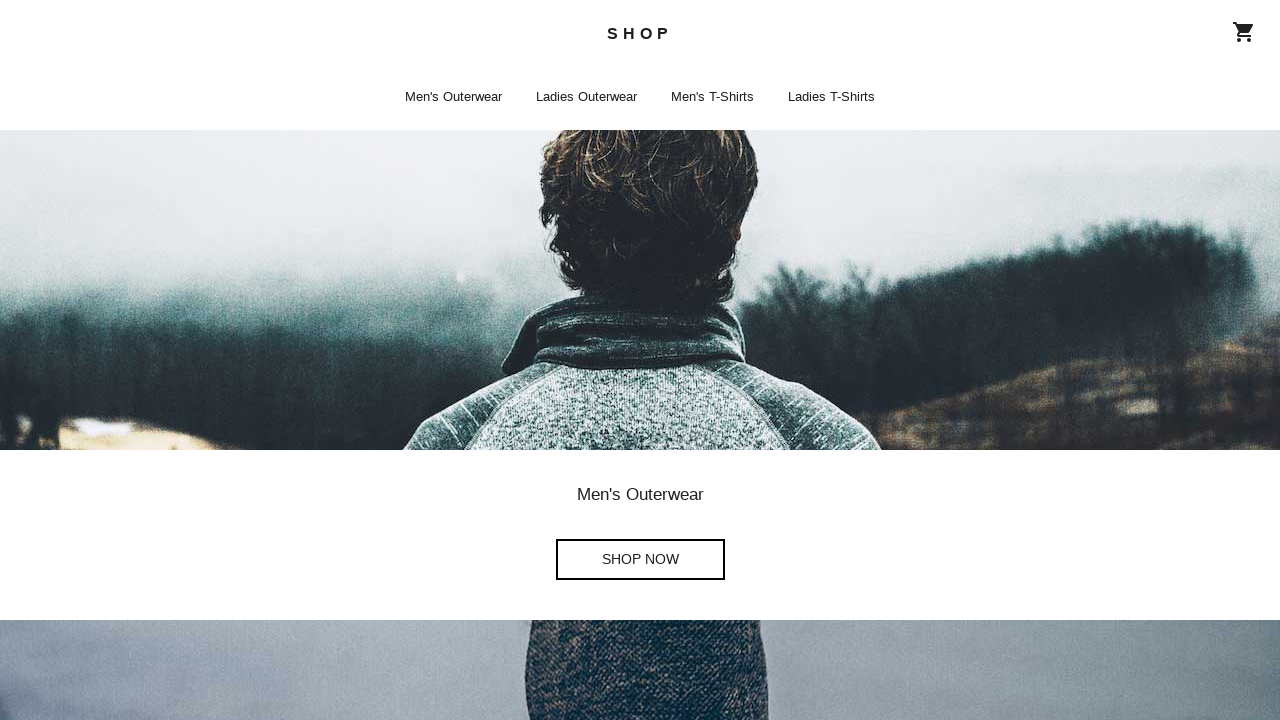

Clicked on Men's Outerwear category at (640, 560) on div:nth-child(2) > shop-button
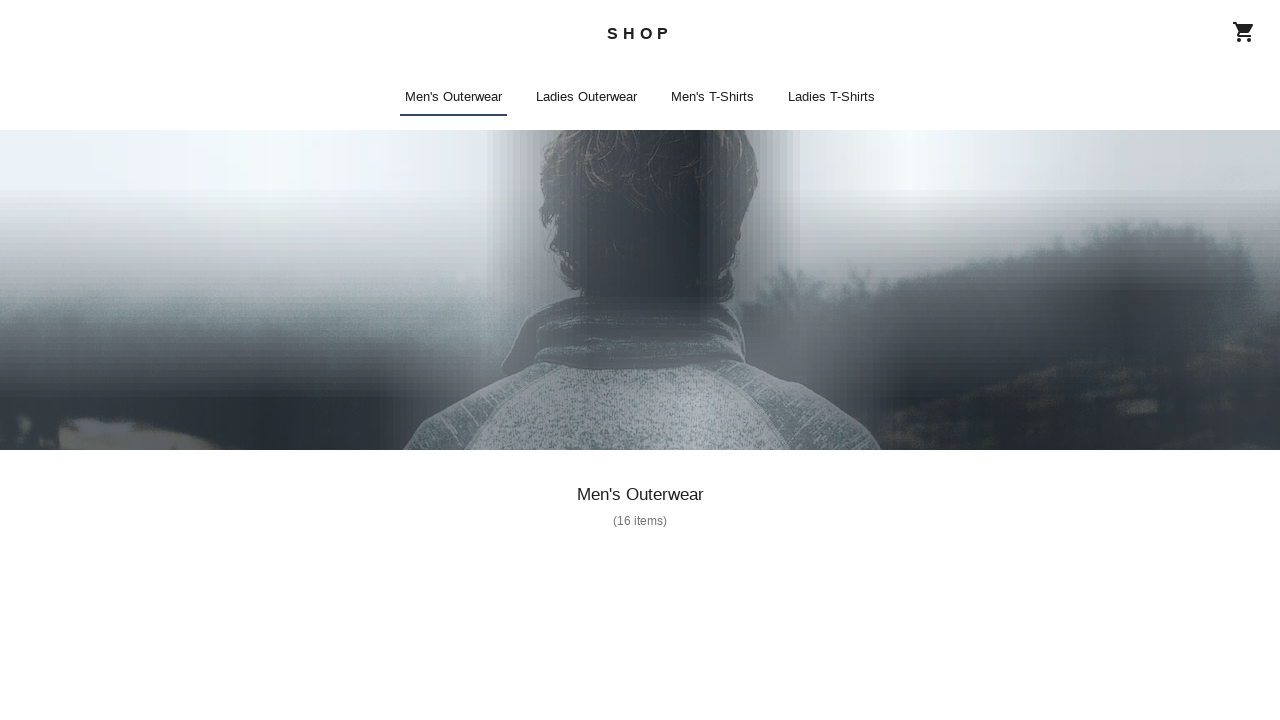

Product list items loaded
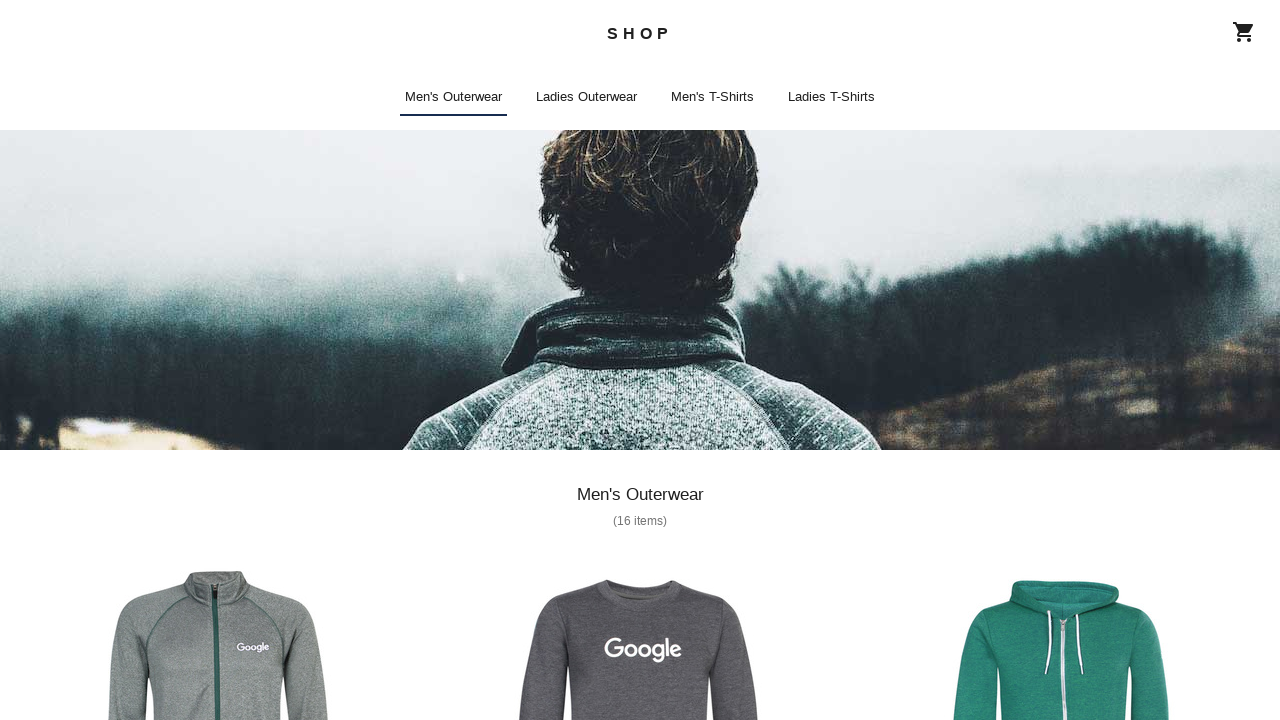

Clicked on first product item at (218, 517) on shop-list-item
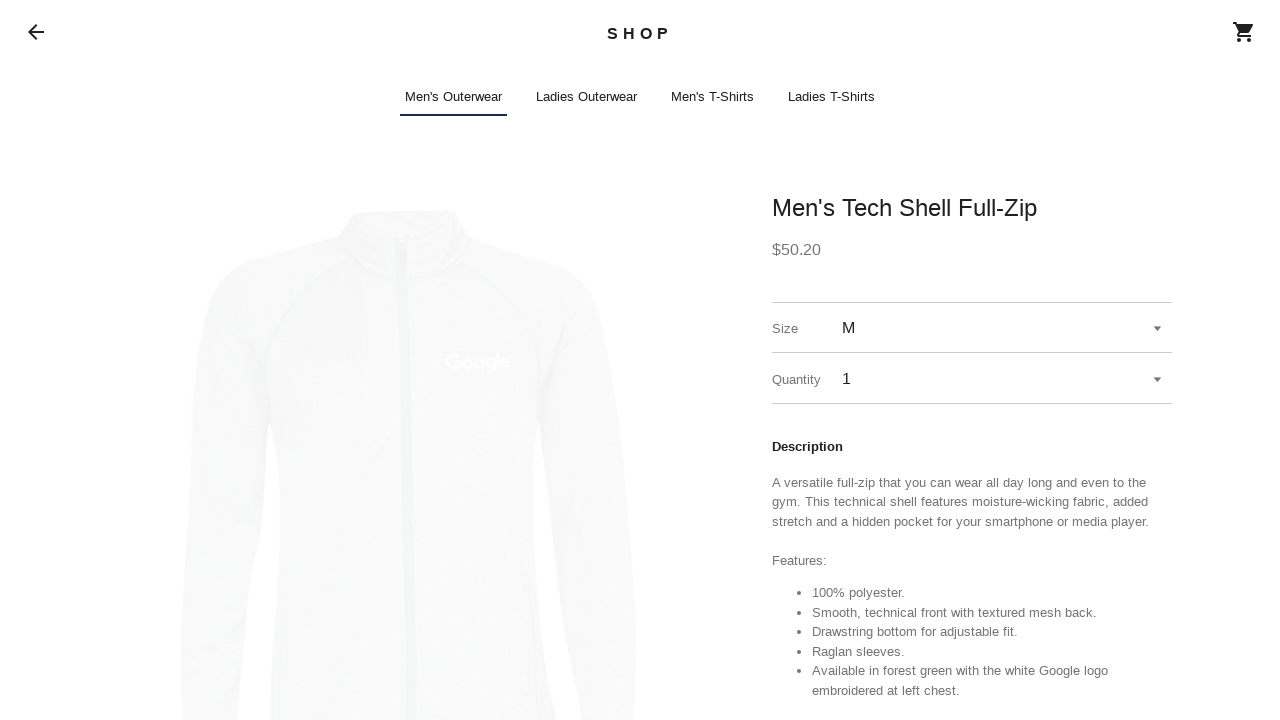

Product detail page loaded
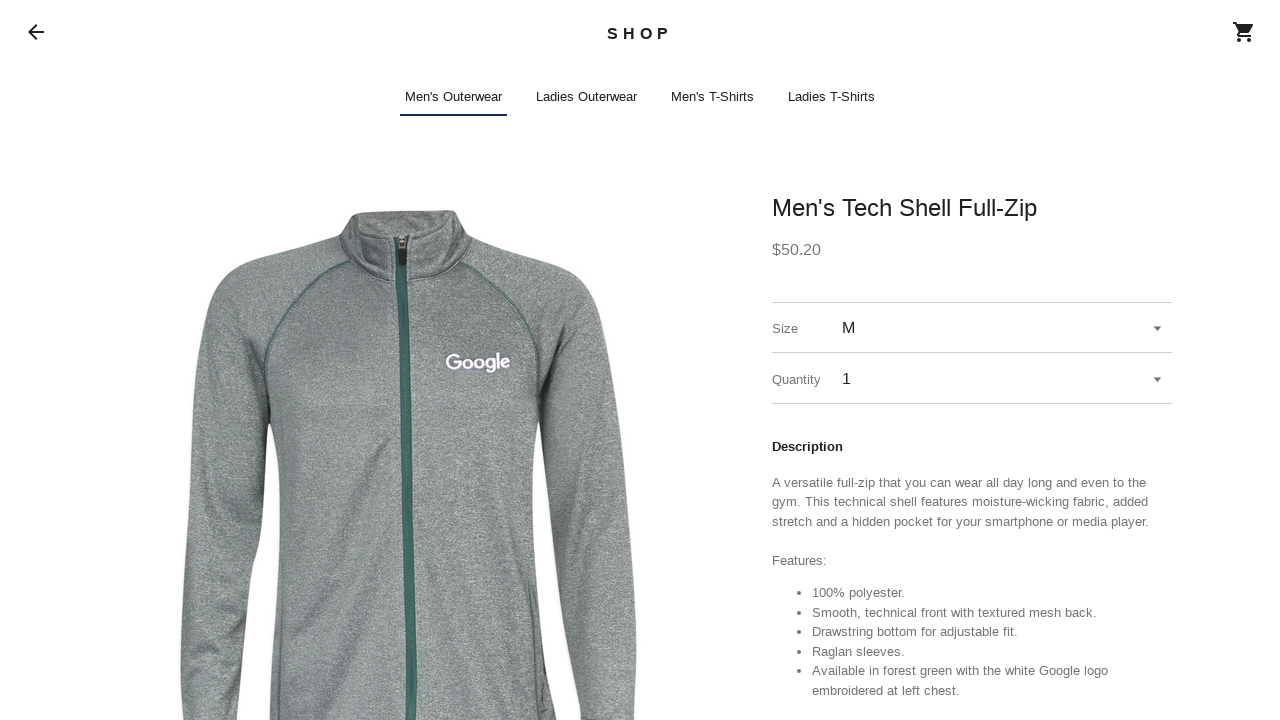

Clicked Add to Cart button (first time) at (866, 548) on #content > div > shop-button > button
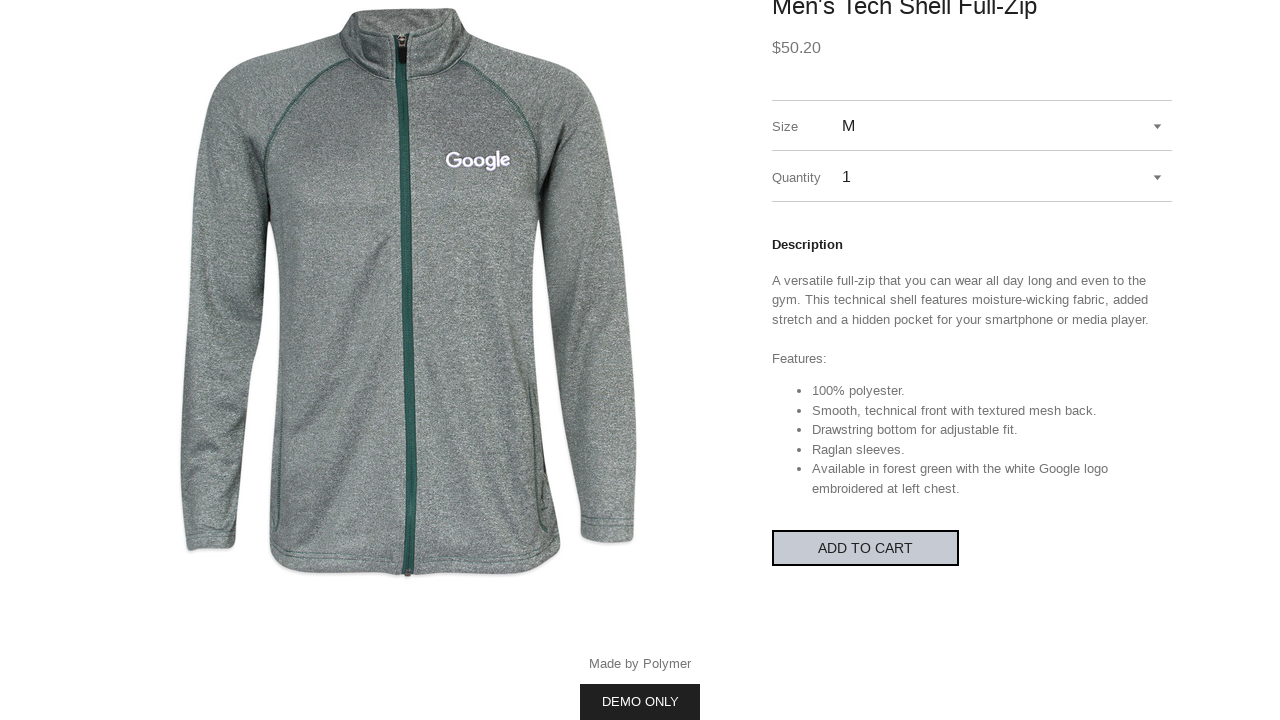

Cart button updated
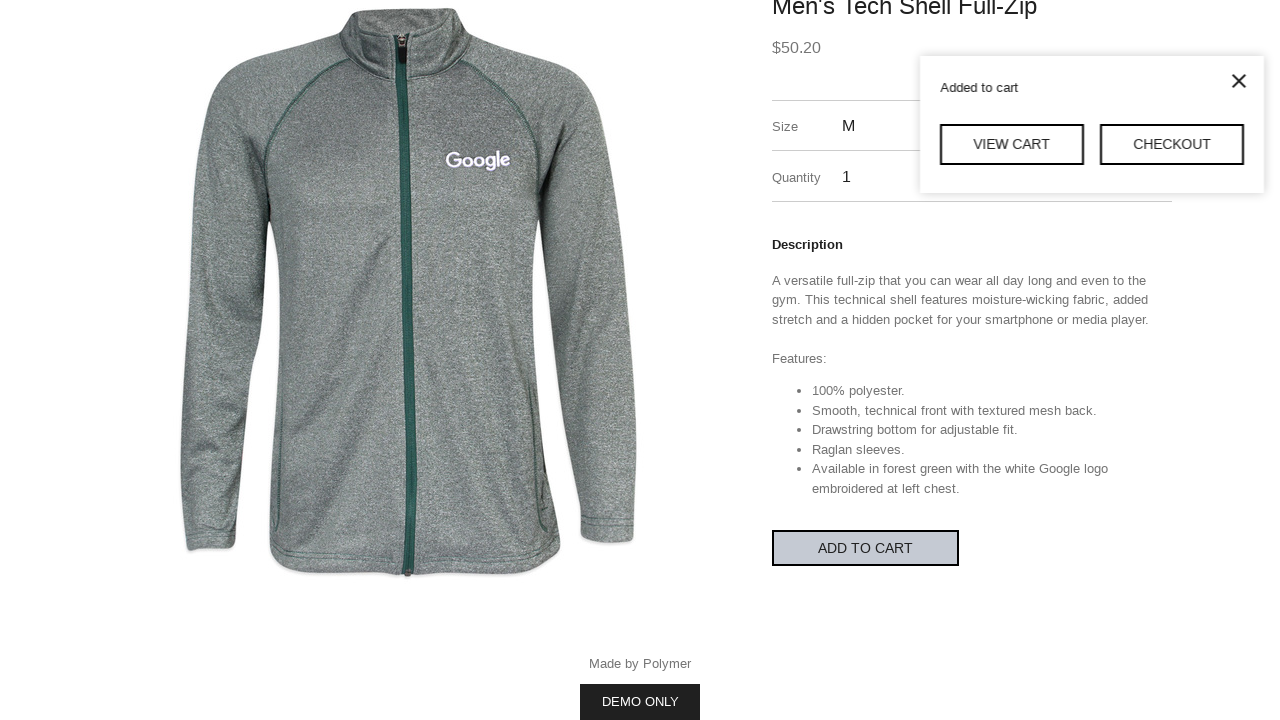

Retrieved cart count: 1
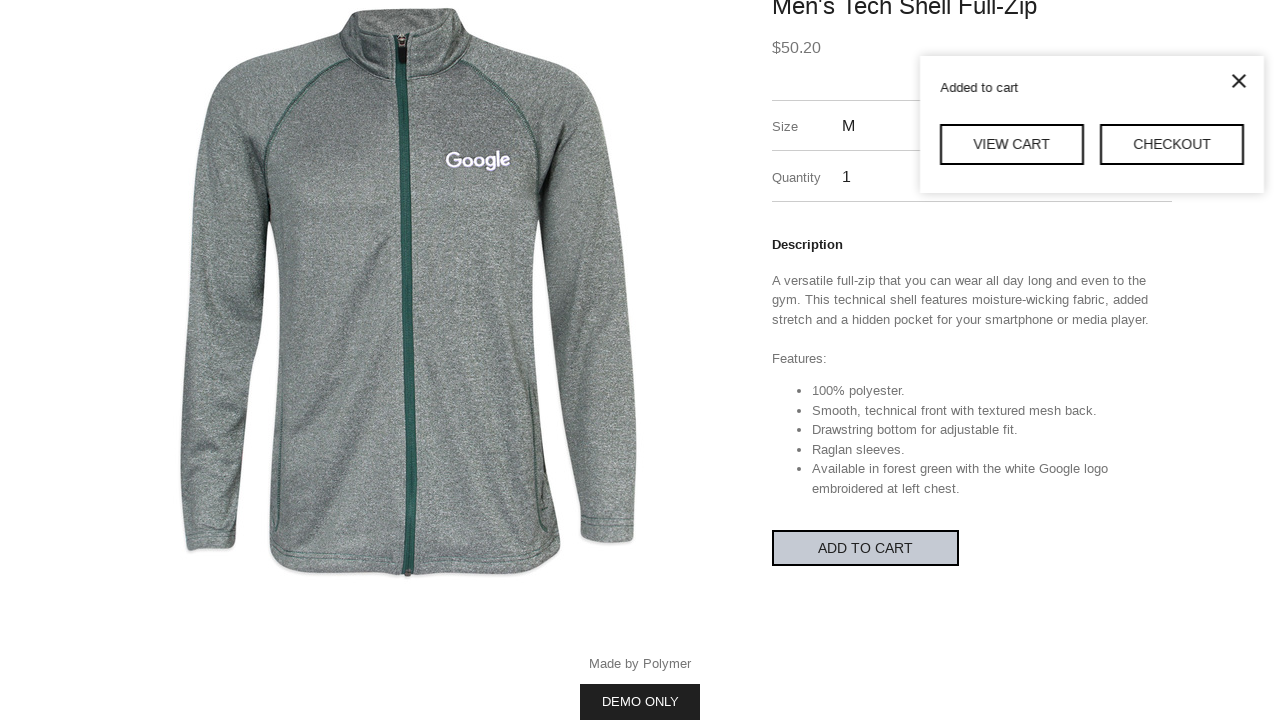

Verified cart count is 1
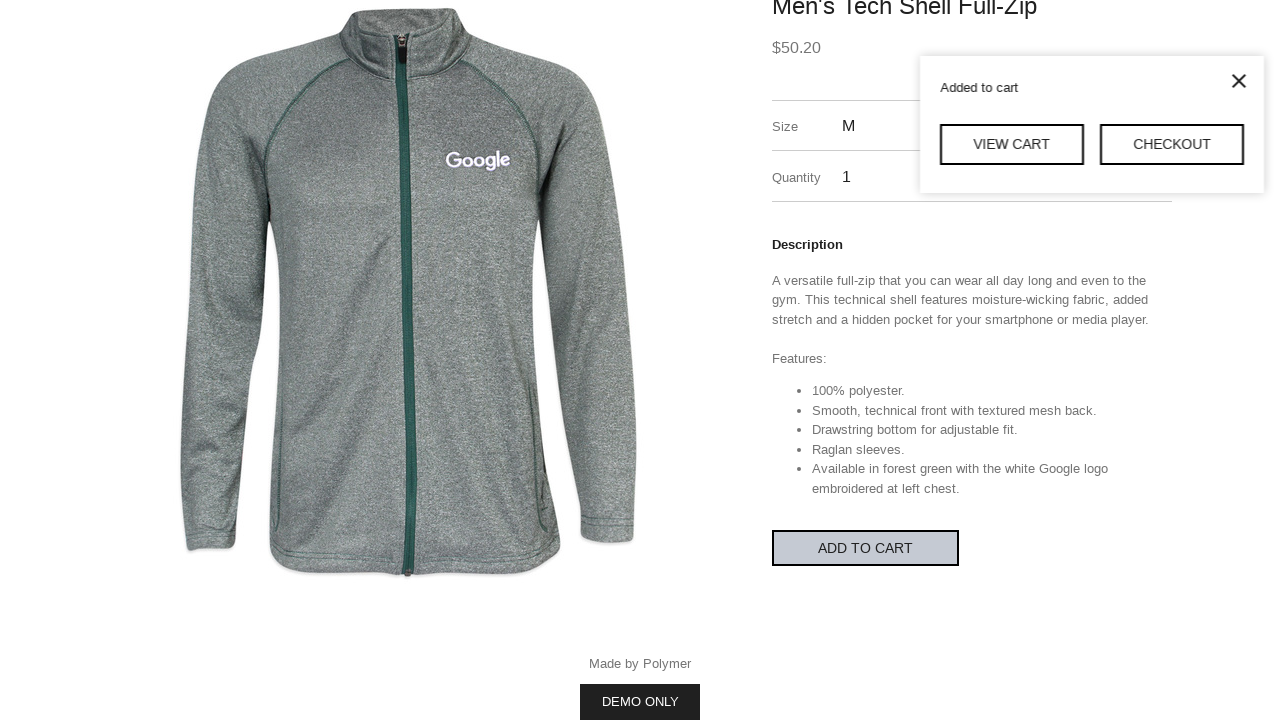

Clicked Add to Cart button (second time) at (866, 548) on #content > div > shop-button > button
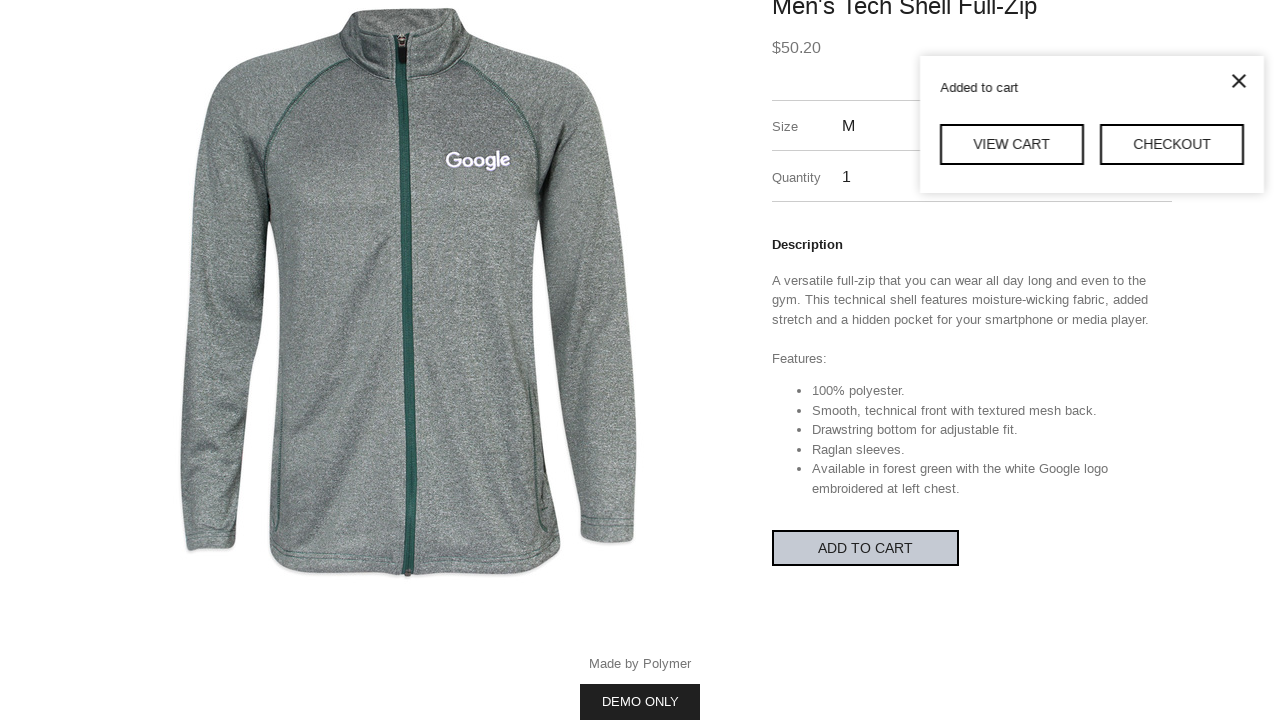

Waited 500ms for cart update
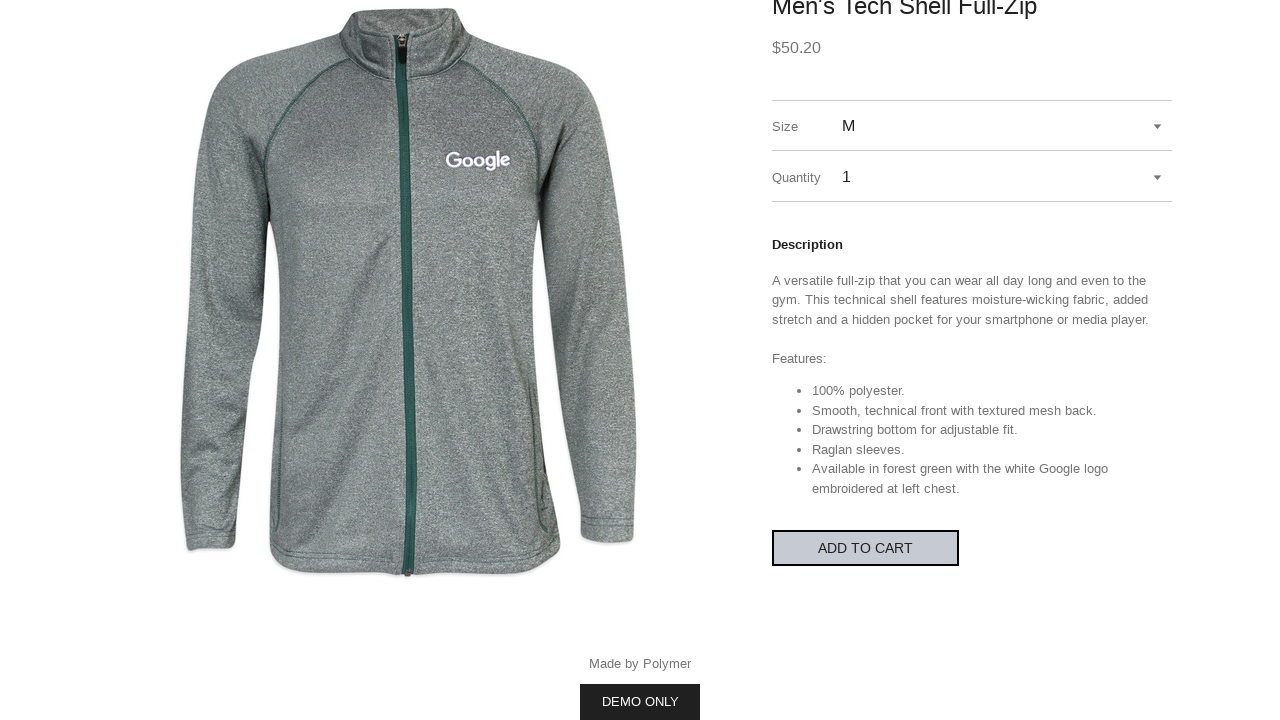

Retrieved cart count: 2
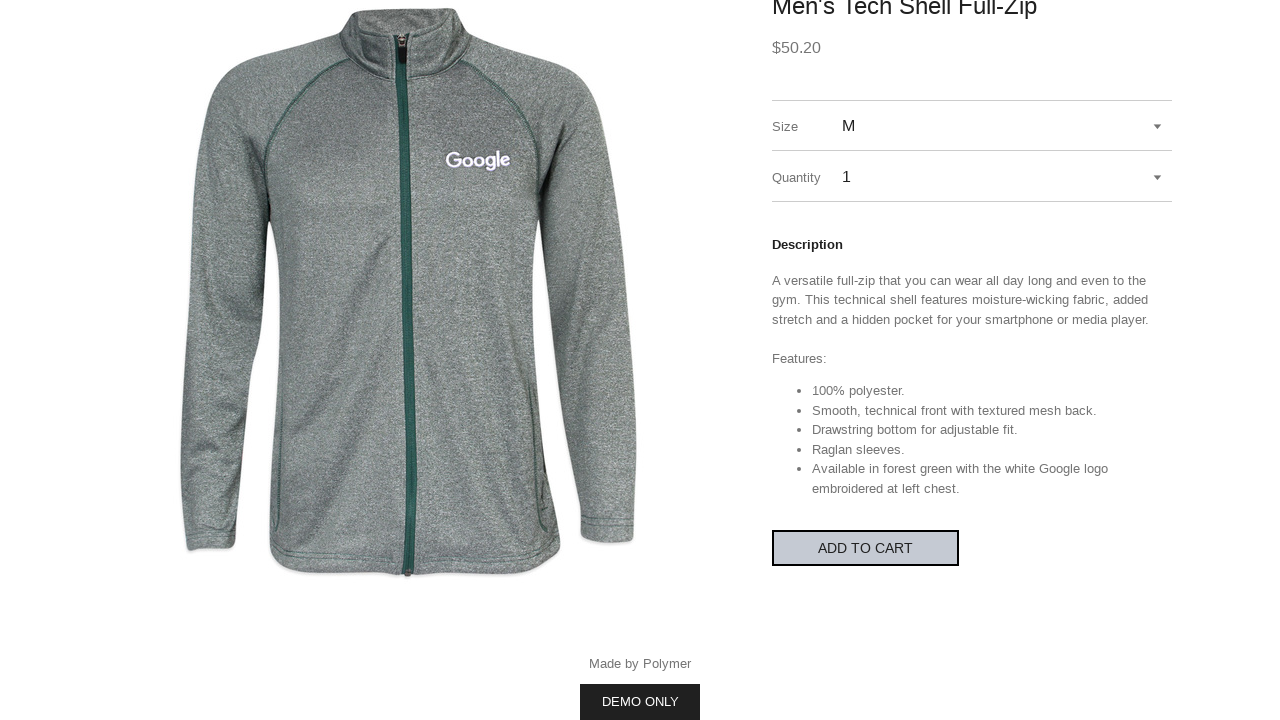

Verified cart count is 2
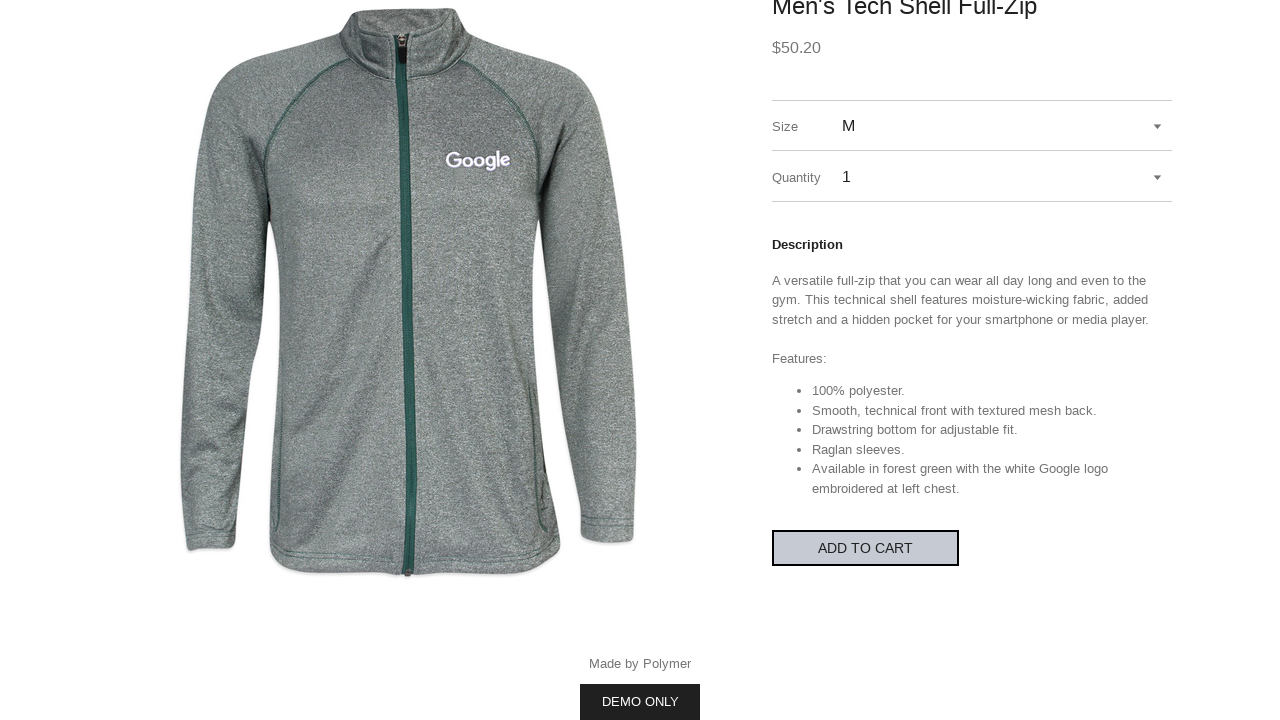

Clicked Add to Cart button (third time) at (866, 548) on #content > div > shop-button > button
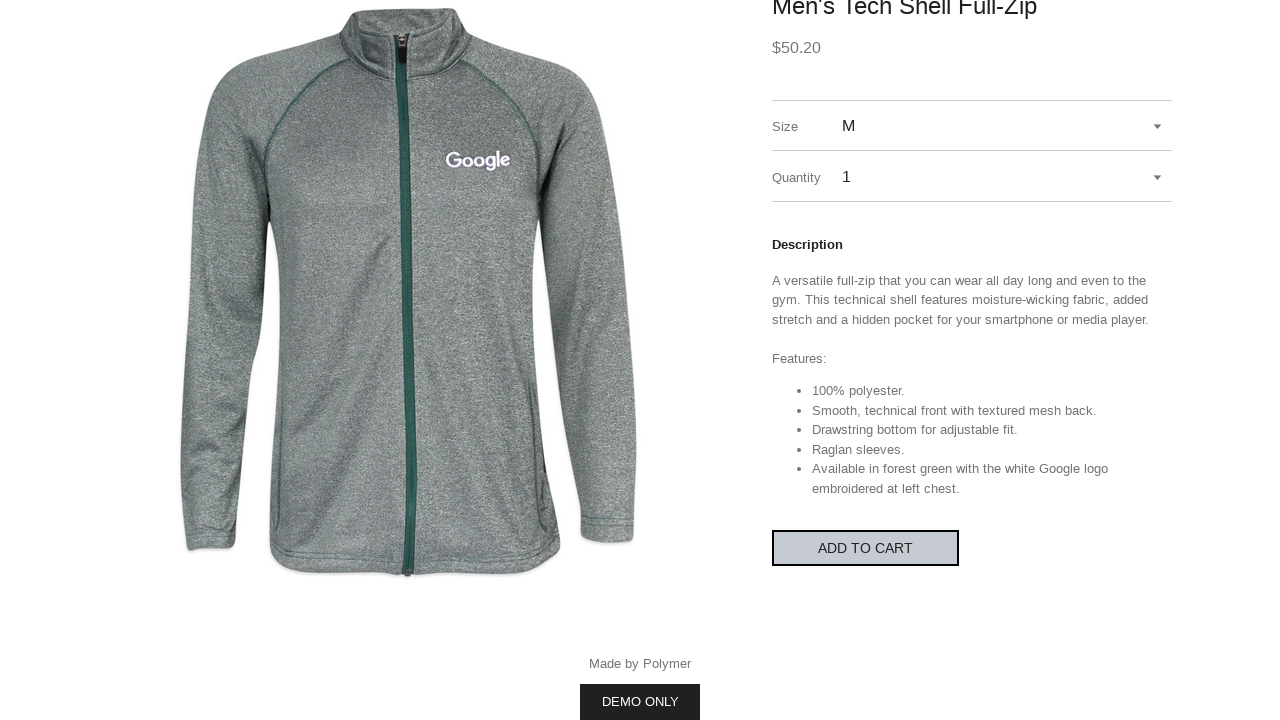

Waited 500ms for cart update
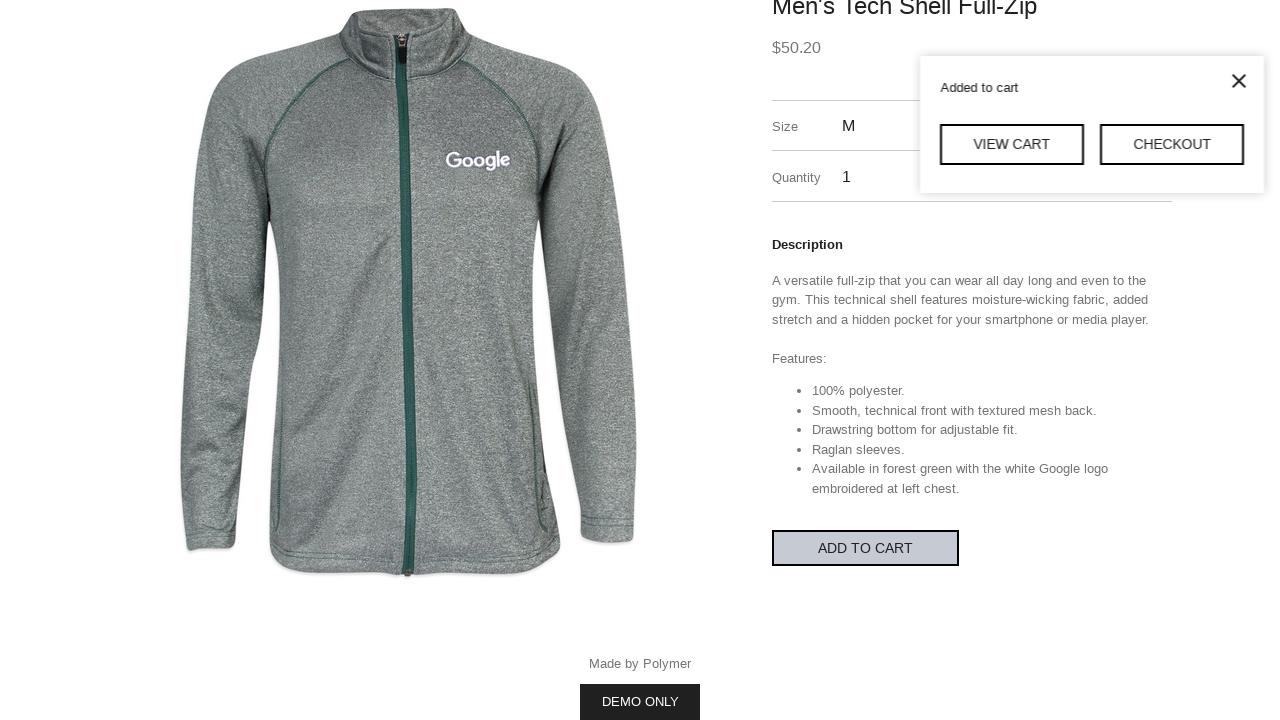

Retrieved cart count: 3
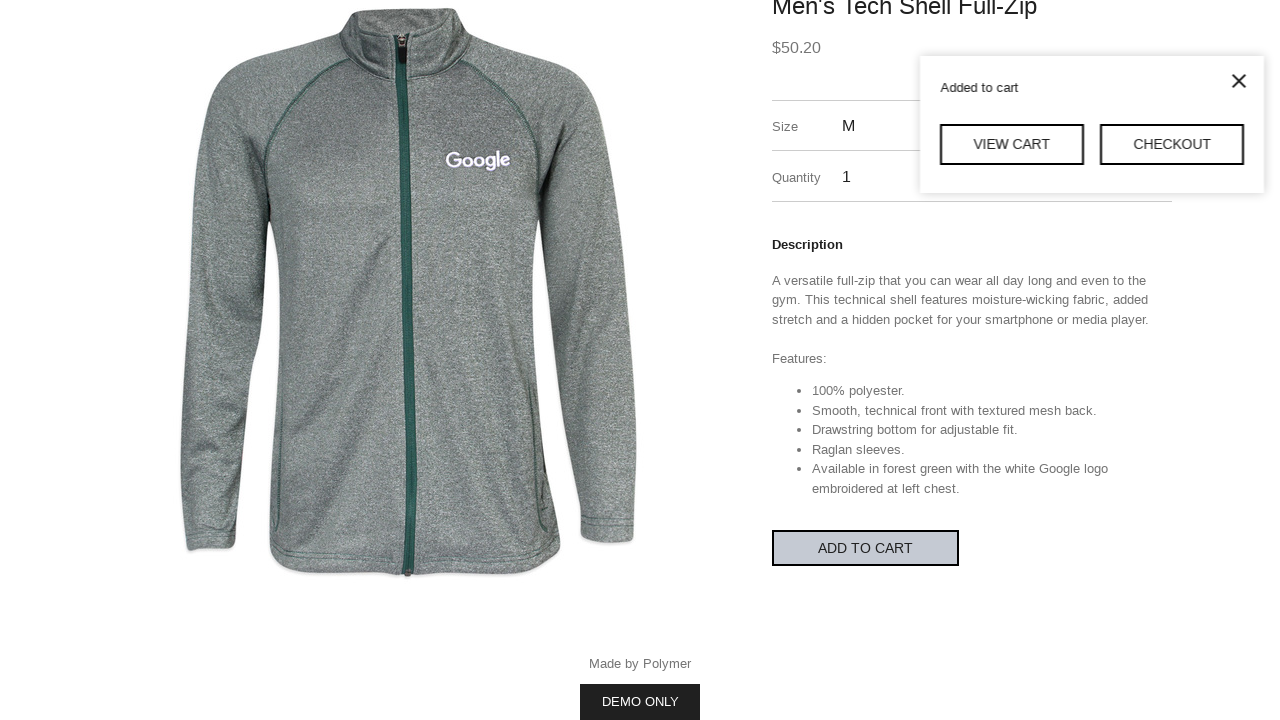

Verified cart count is 3
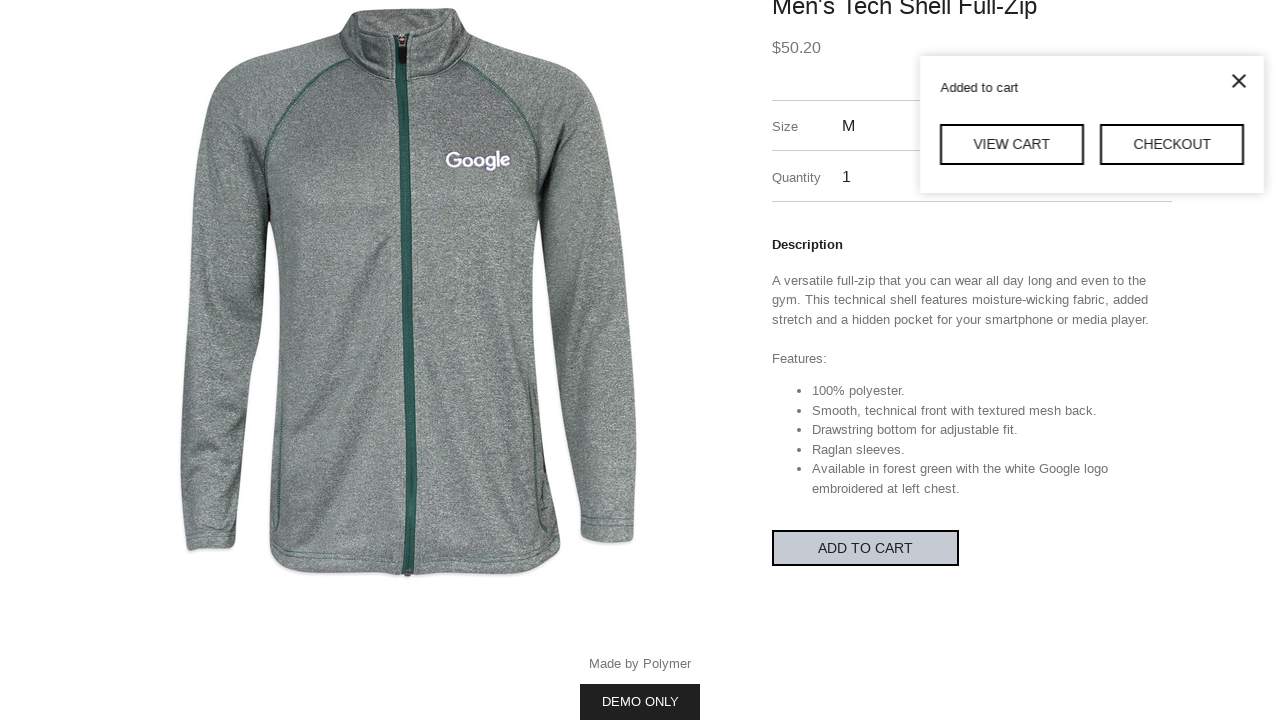

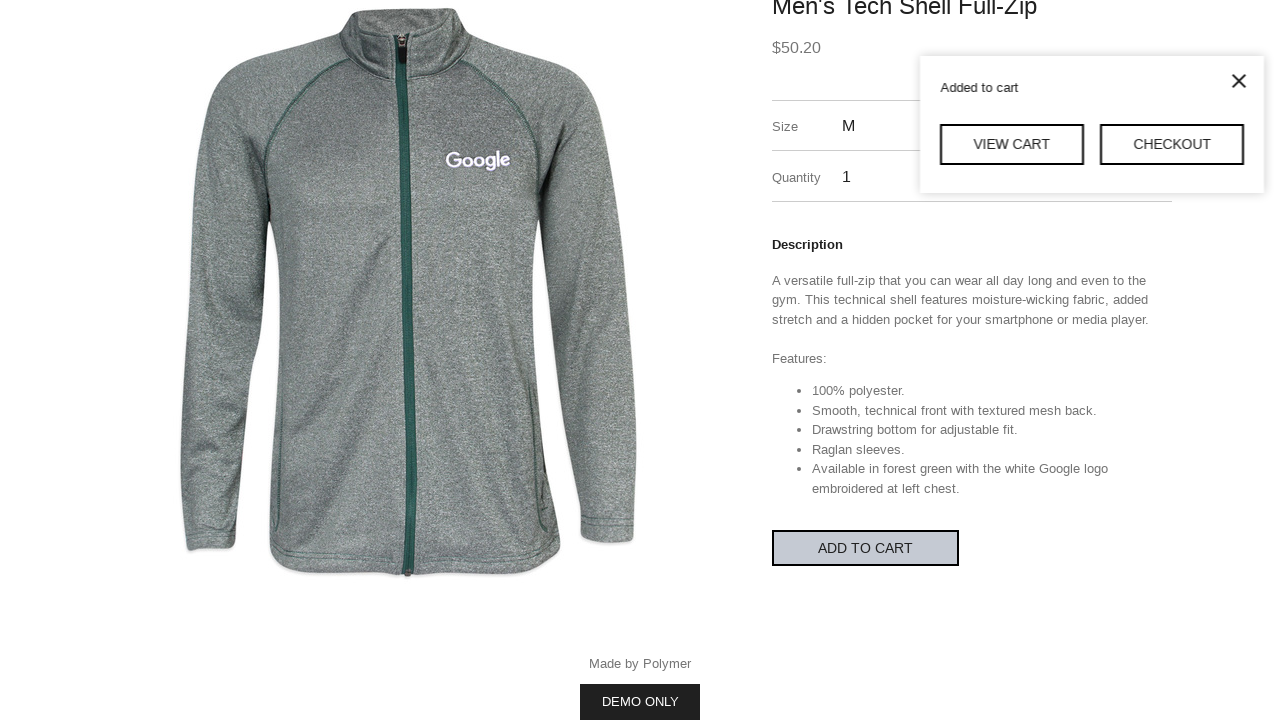